Tests the Open Trivia Database category search by searching for "Science: Computers" and then filtering by Category type to verify 25 questions are displayed in the results table.

Starting URL: https://opentdb.com/

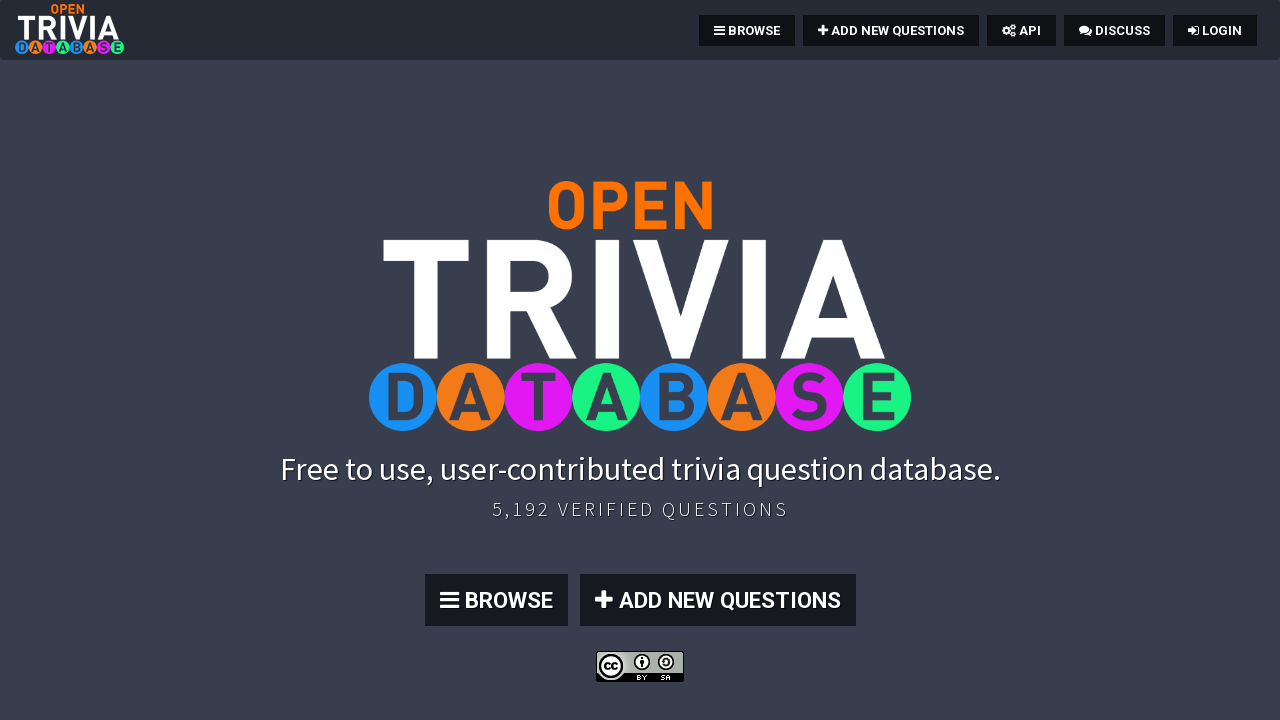

Clicked BROWSE link to access the question database at (747, 30) on text=BROWSE
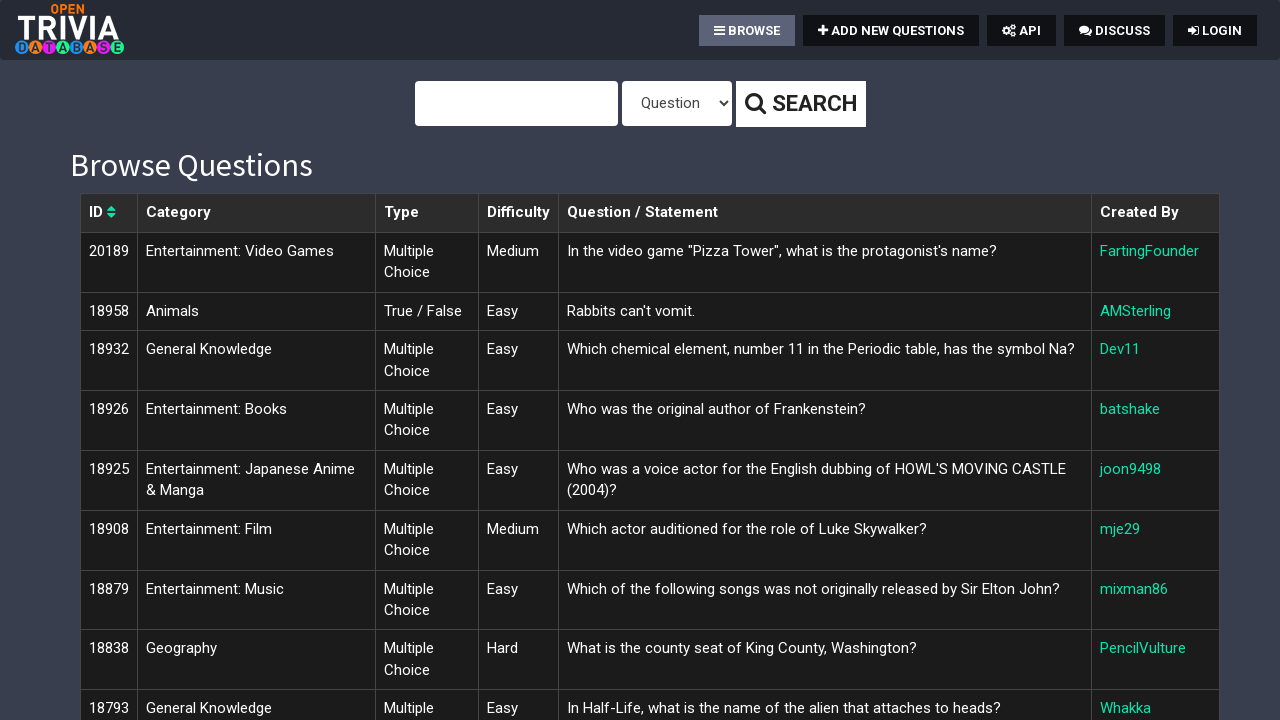

Clicked on the search area at (640, 360) on xpath=//body[@id='page-top']/div[2]
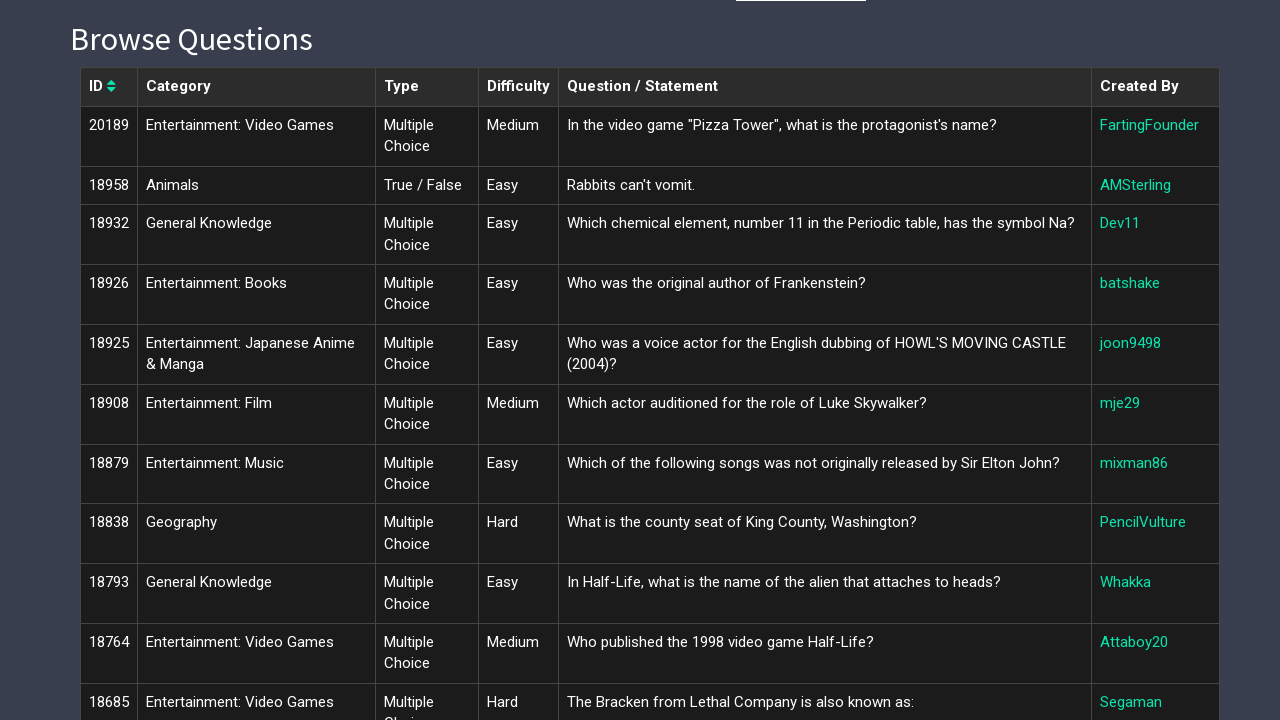

Clicked on the search query field at (516, 23) on #query
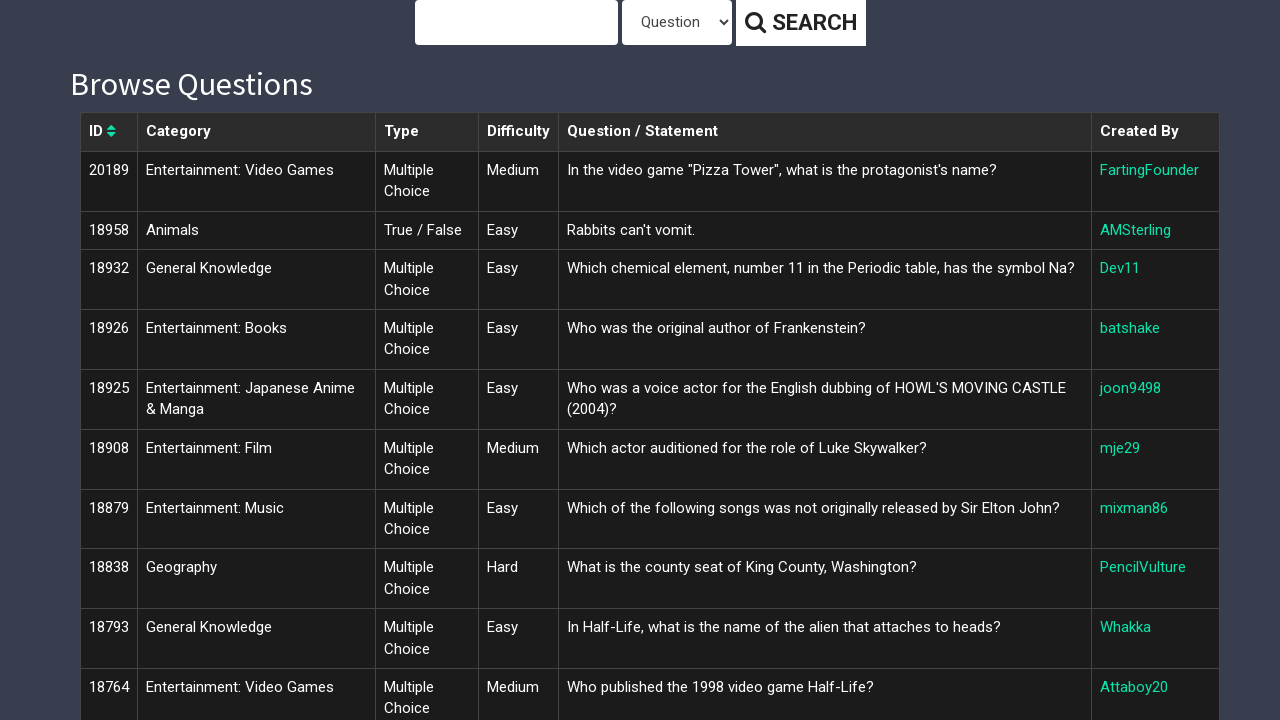

Filled search field with 'Science: Computers' on #query
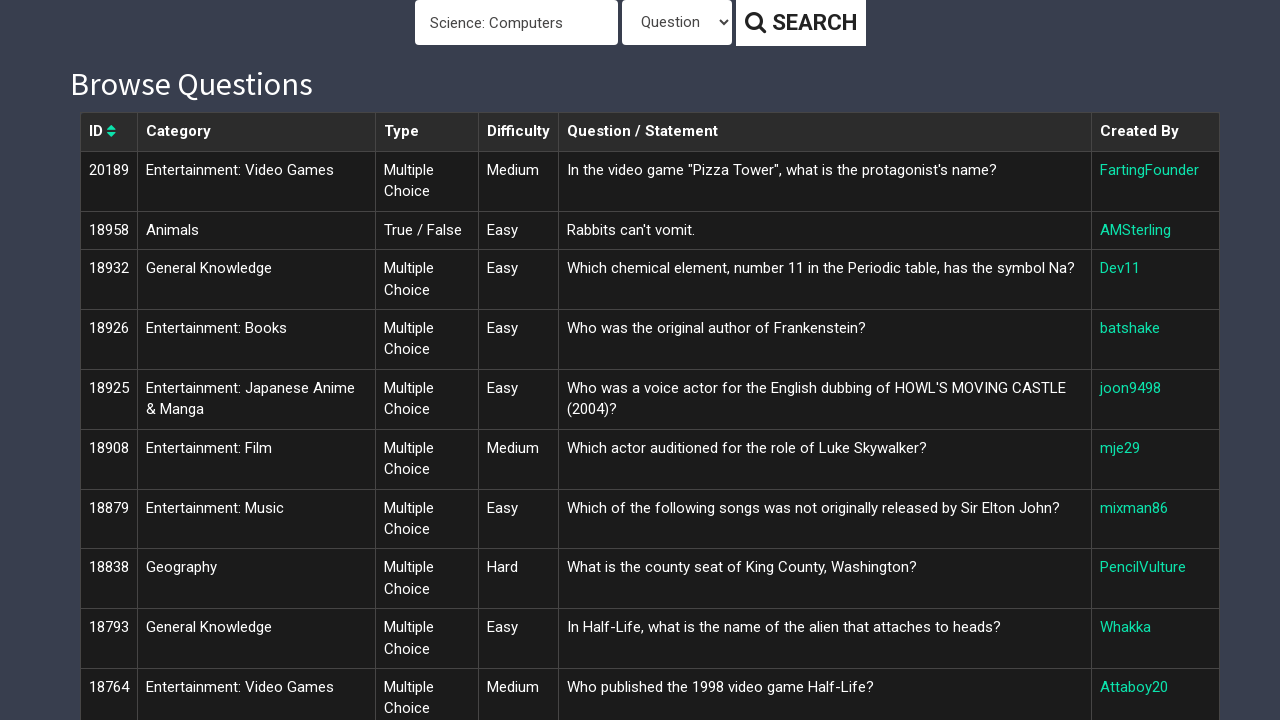

Clicked the search button at (800, 23) on xpath=//body[@id='page-top']/div/form/div/button
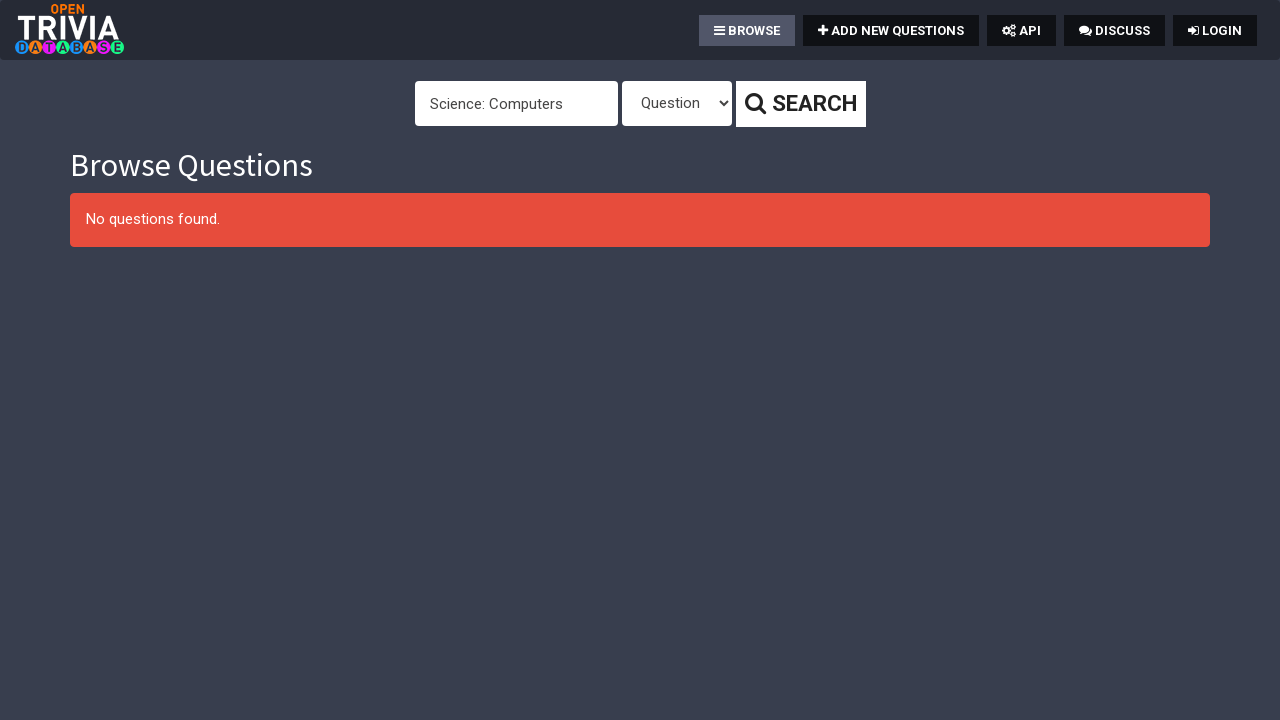

Clicked on the type dropdown at (676, 104) on #type
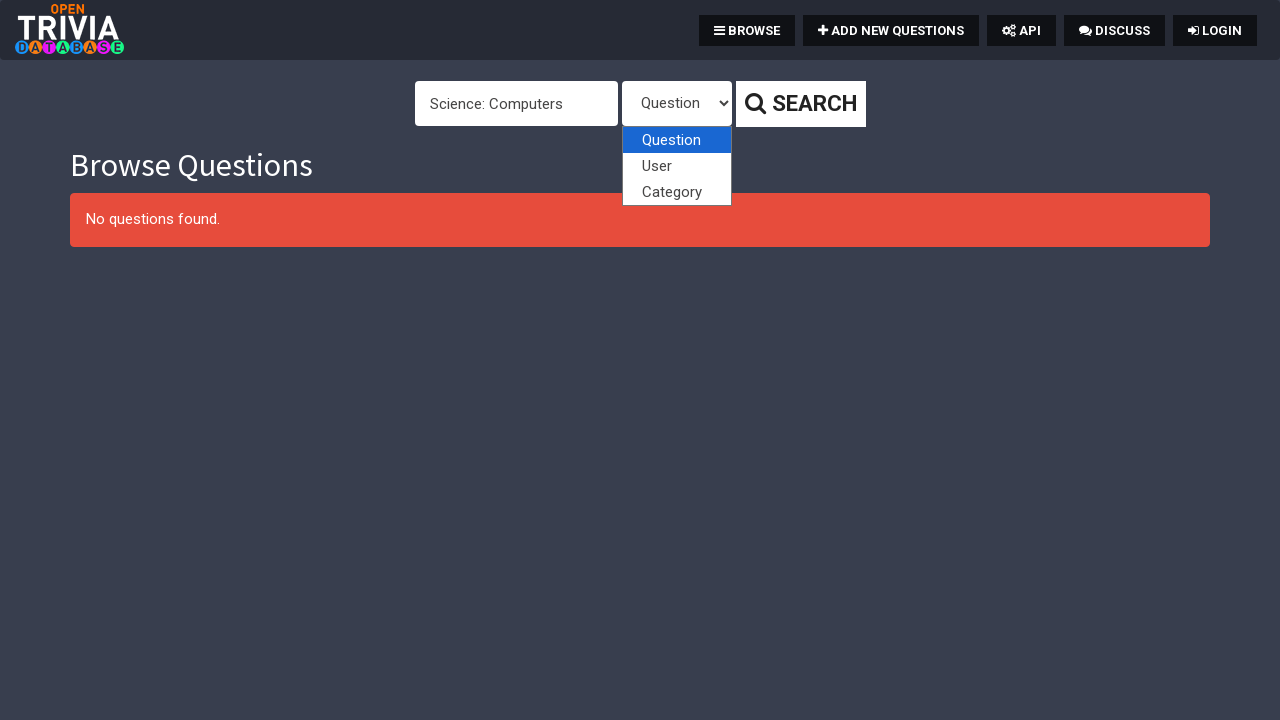

Selected 'Category' from the type dropdown on #type
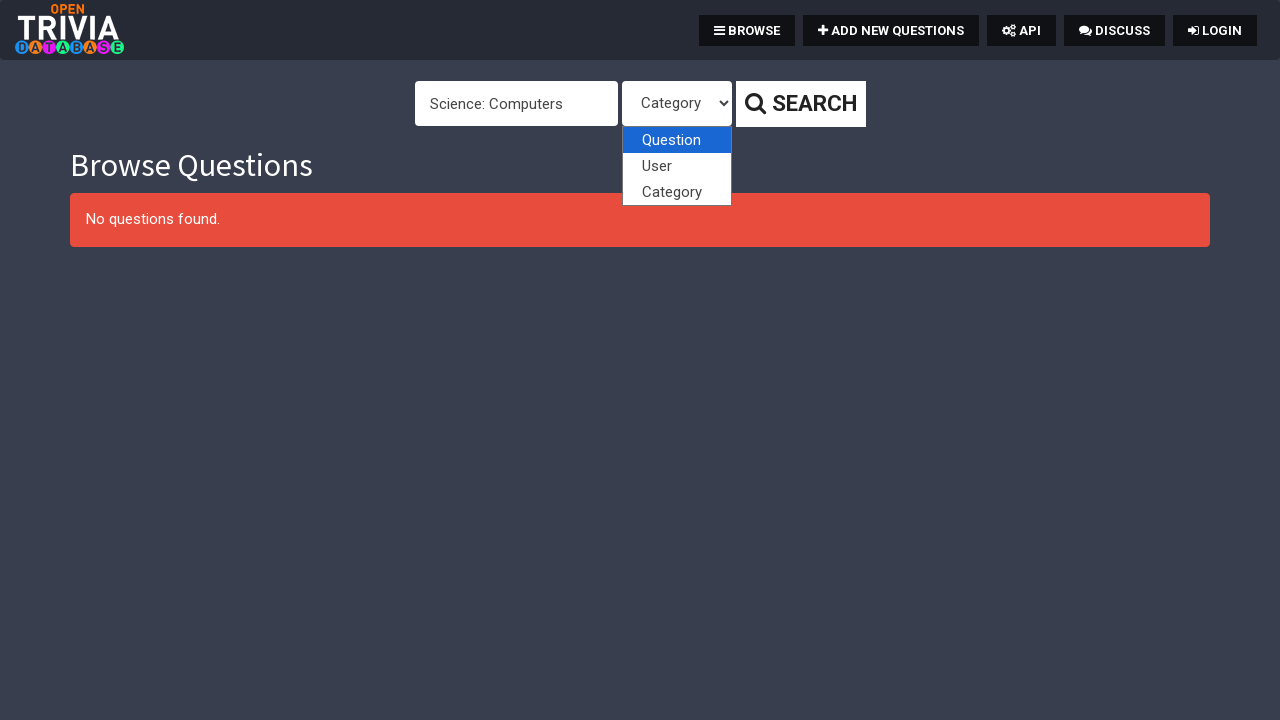

Clicked on the type dropdown again at (676, 104) on #type
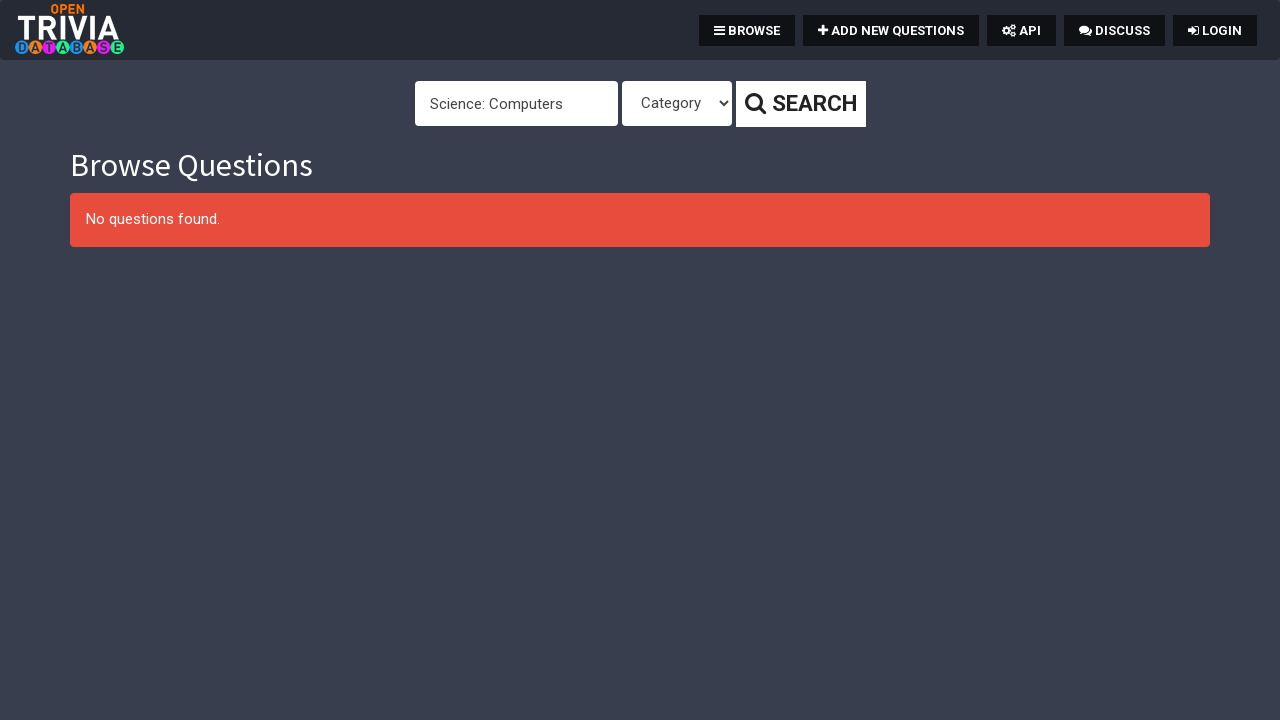

Clicked the search button again to filter by Category type at (800, 104) on xpath=//body[@id='page-top']/div/form/div/button
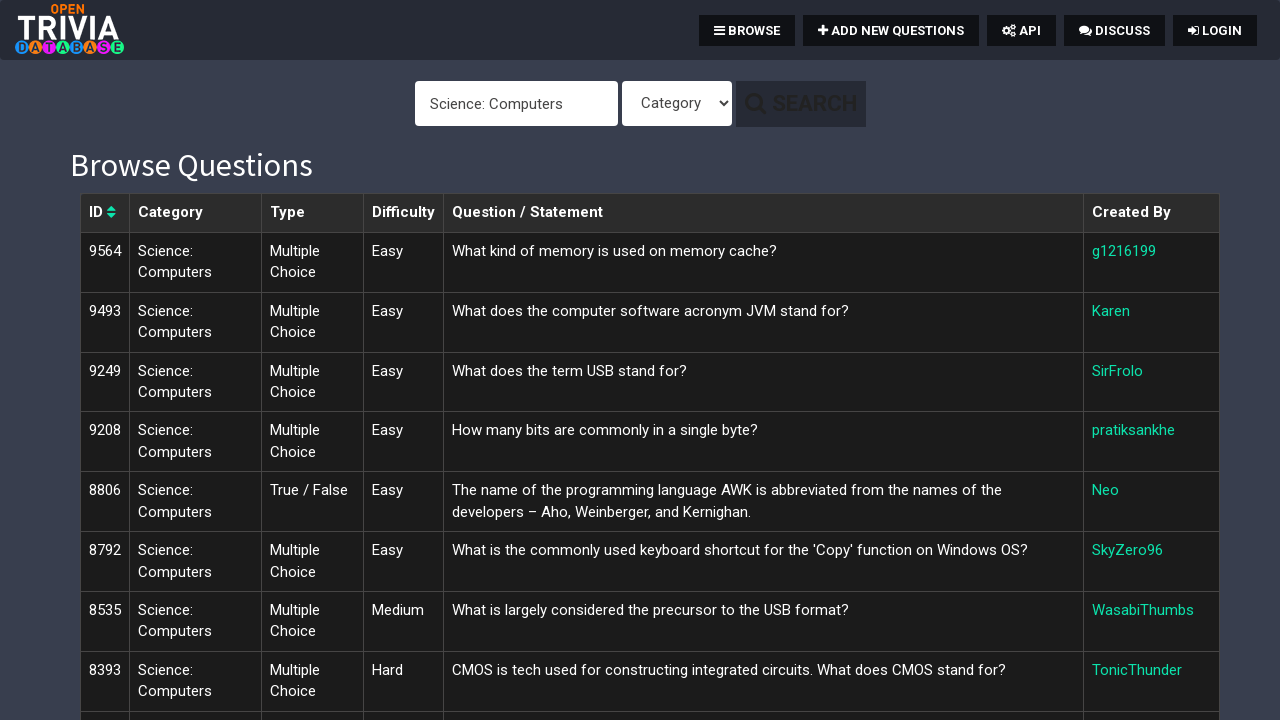

Verified 25 questions are displayed in the results table
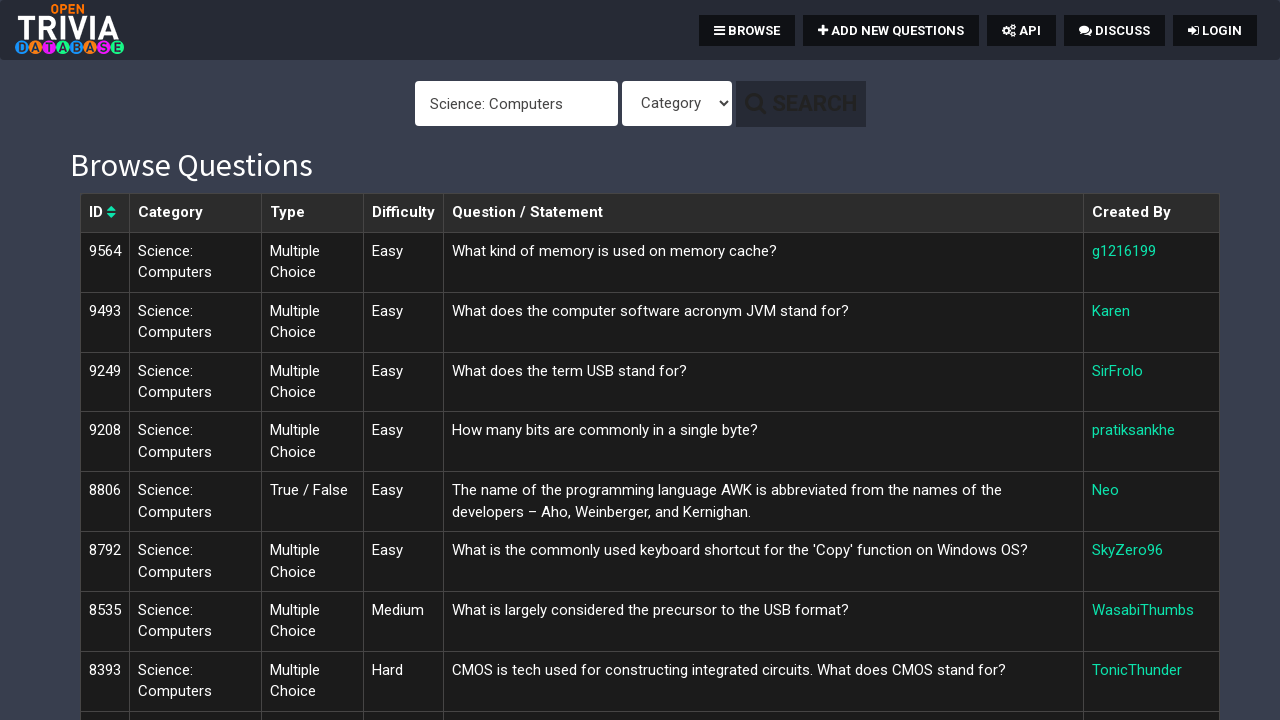

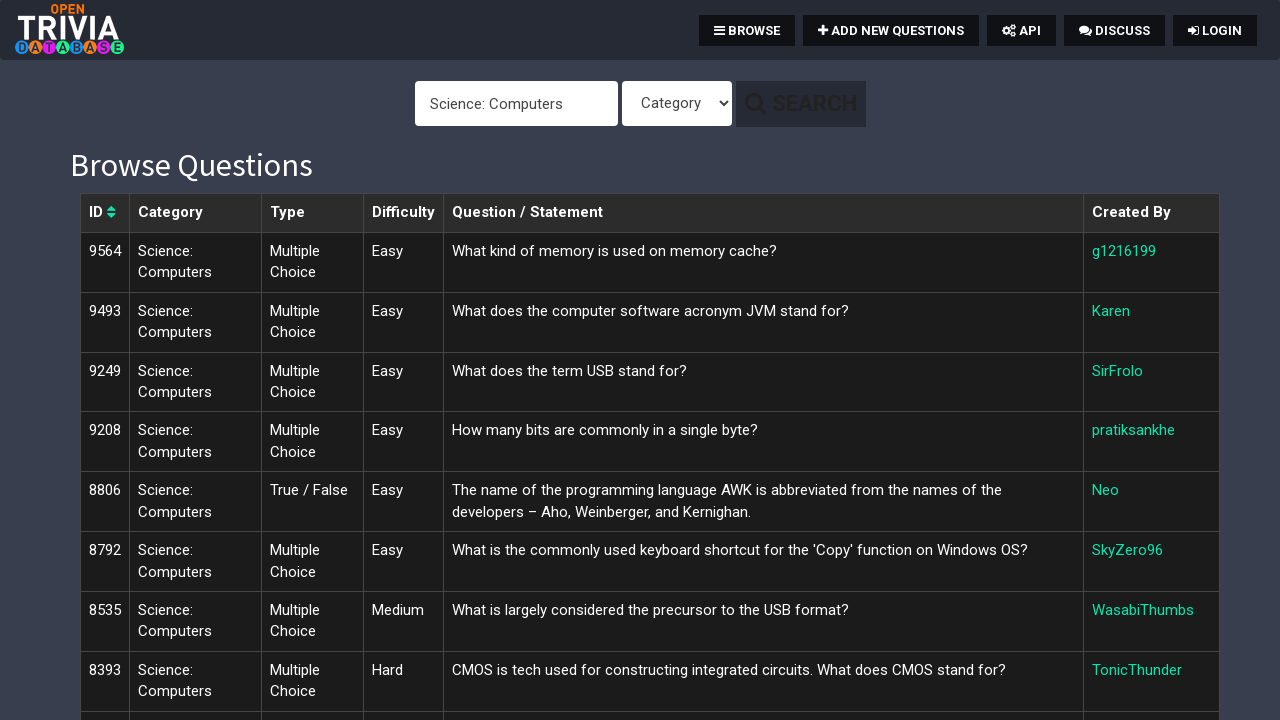